Tests various types of JavaScript alerts on DemoQA website including simple alerts, delayed alerts, confirmation dialogs, and prompt dialogs

Starting URL: https://demoqa.com/

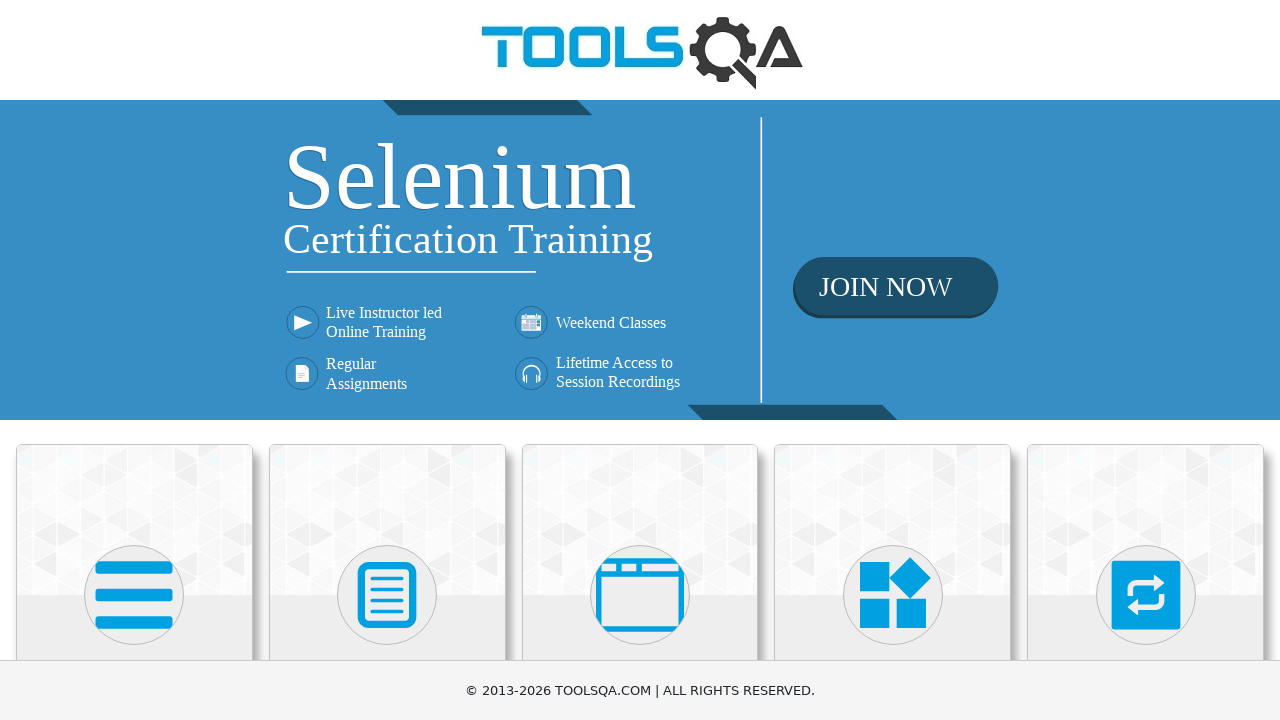

Scrolled down 400px to view alerts section
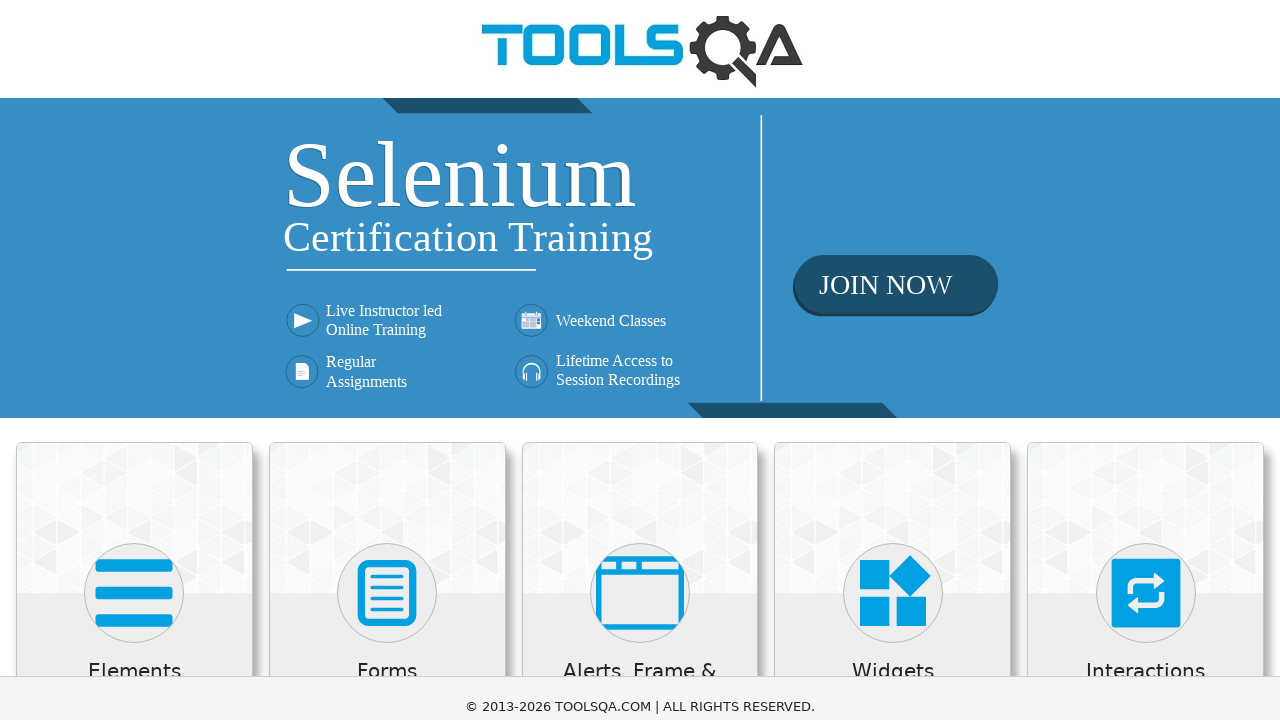

Clicked on Alerts, Frame & Windows section at (640, 285) on xpath=//h5[text()='Alerts, Frame & Windows']
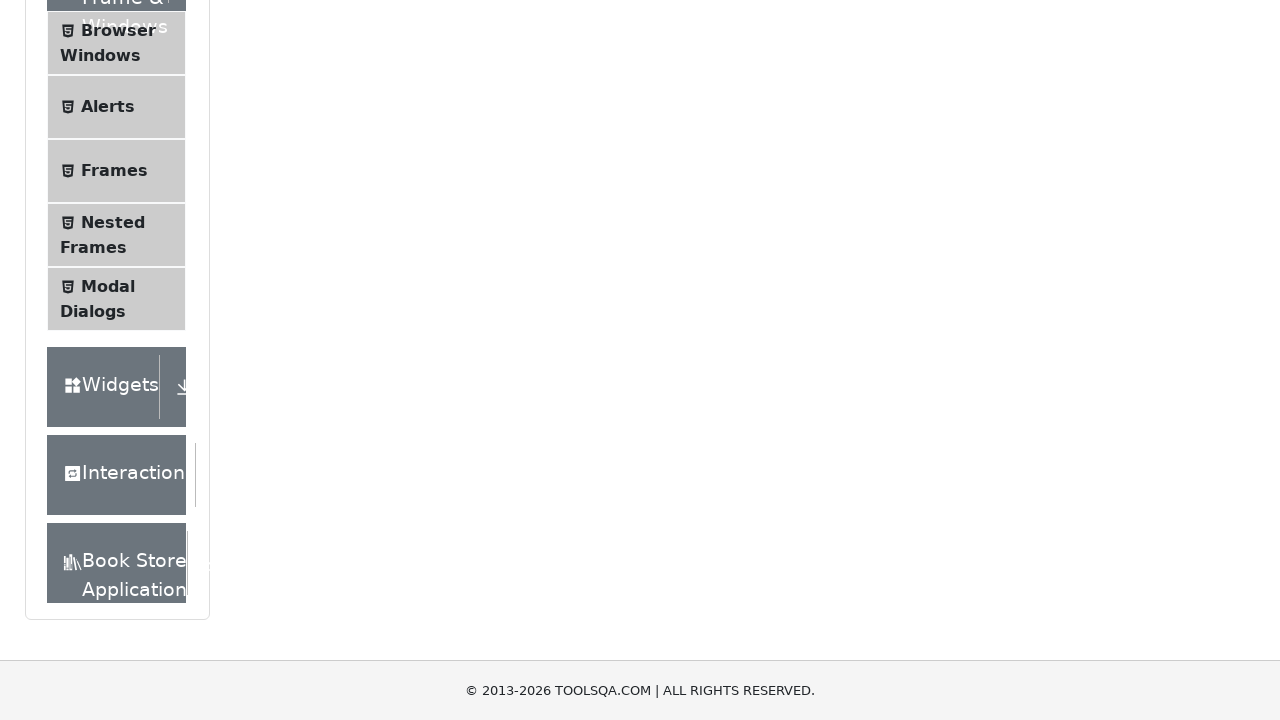

Navigated to Alerts page at (108, 107) on xpath=//span[text()='Alerts']
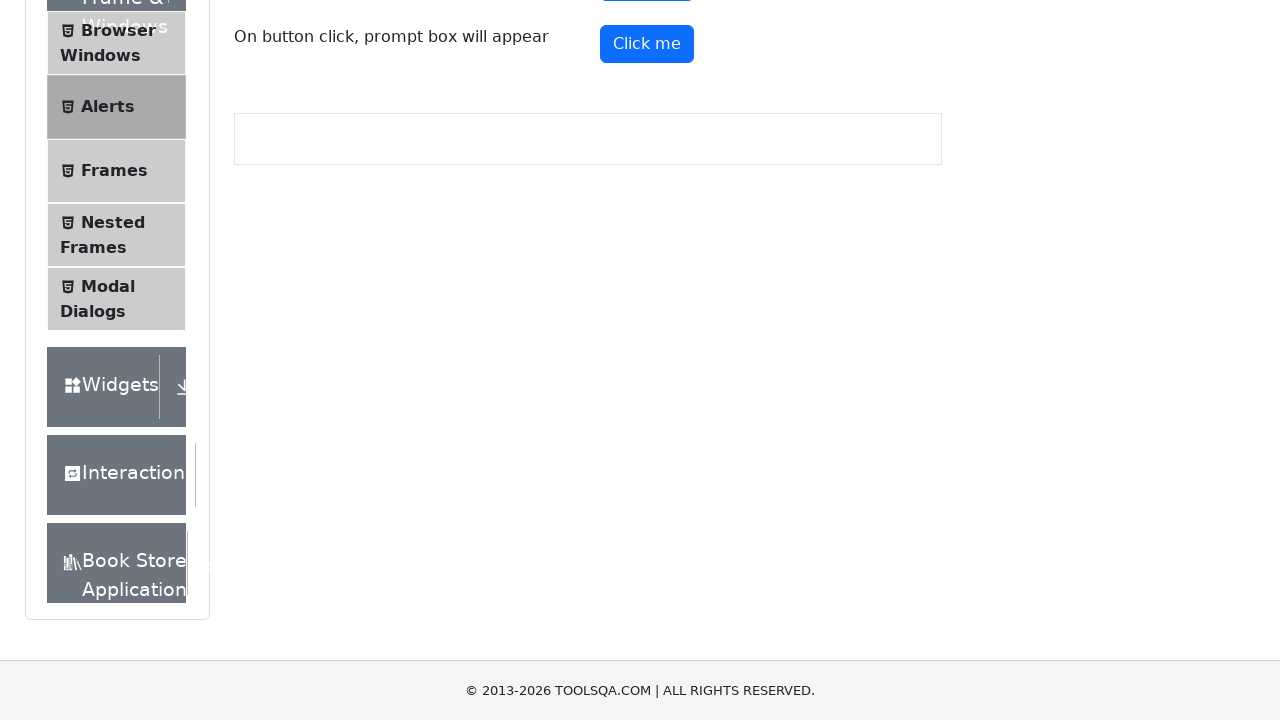

Clicked simple alert button at (647, 242) on #alertButton
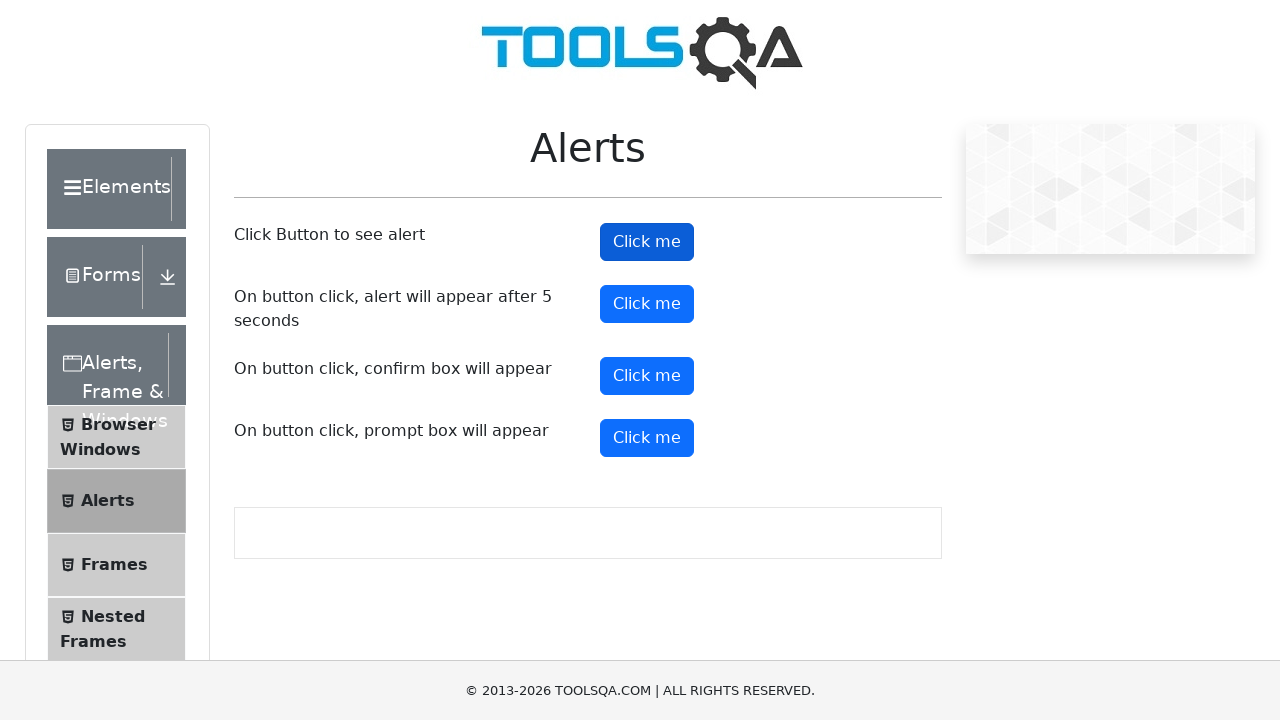

Accepted simple alert dialog
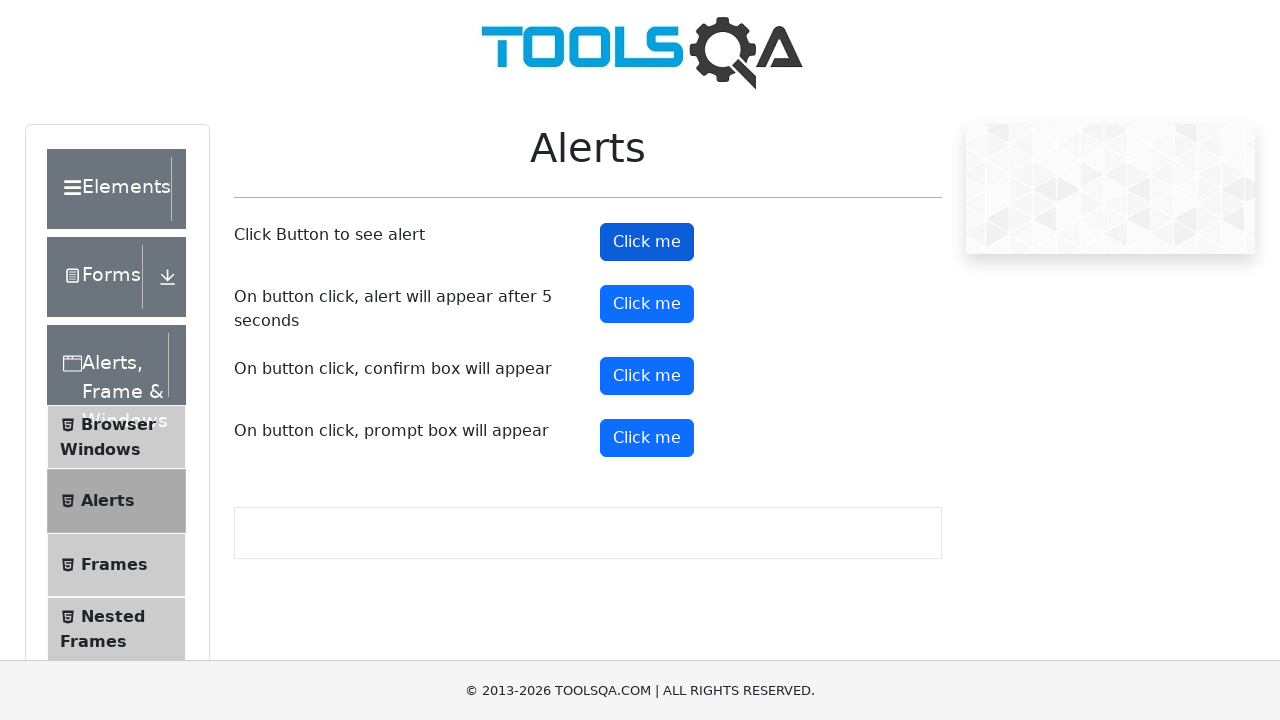

Clicked delayed alert button at (647, 304) on #timerAlertButton
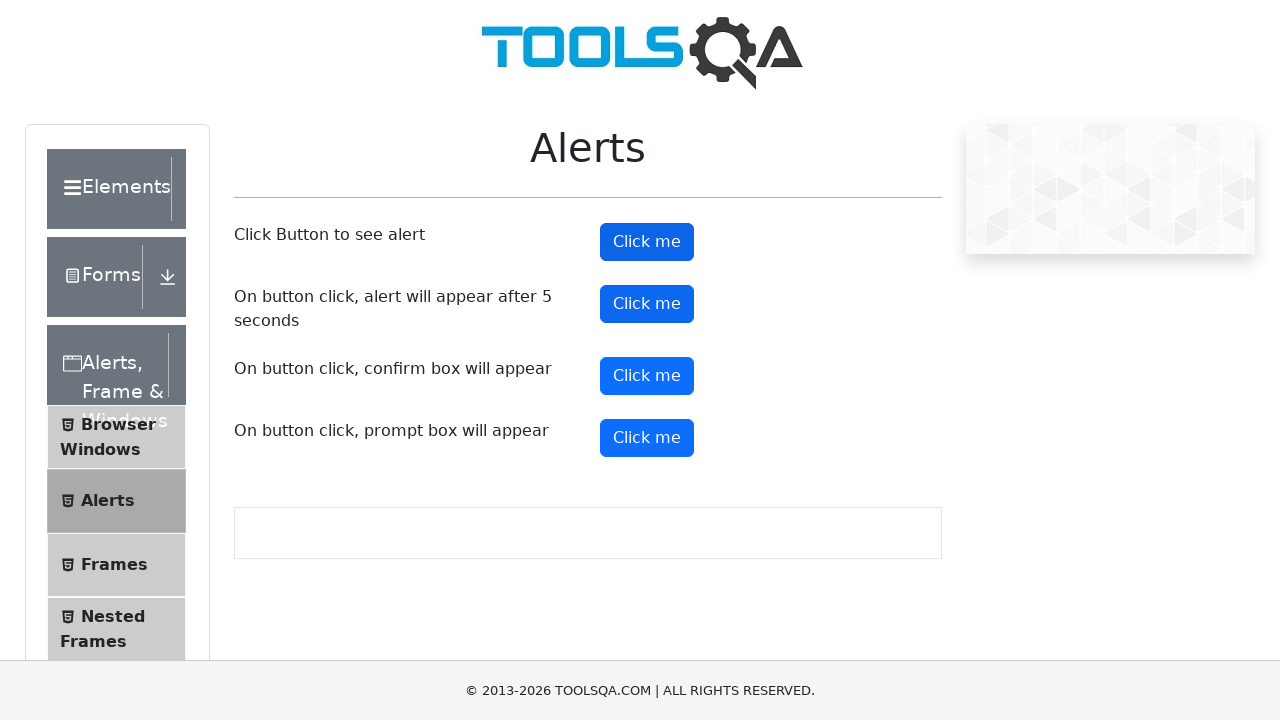

Waited 5.5 seconds for delayed alert to appear
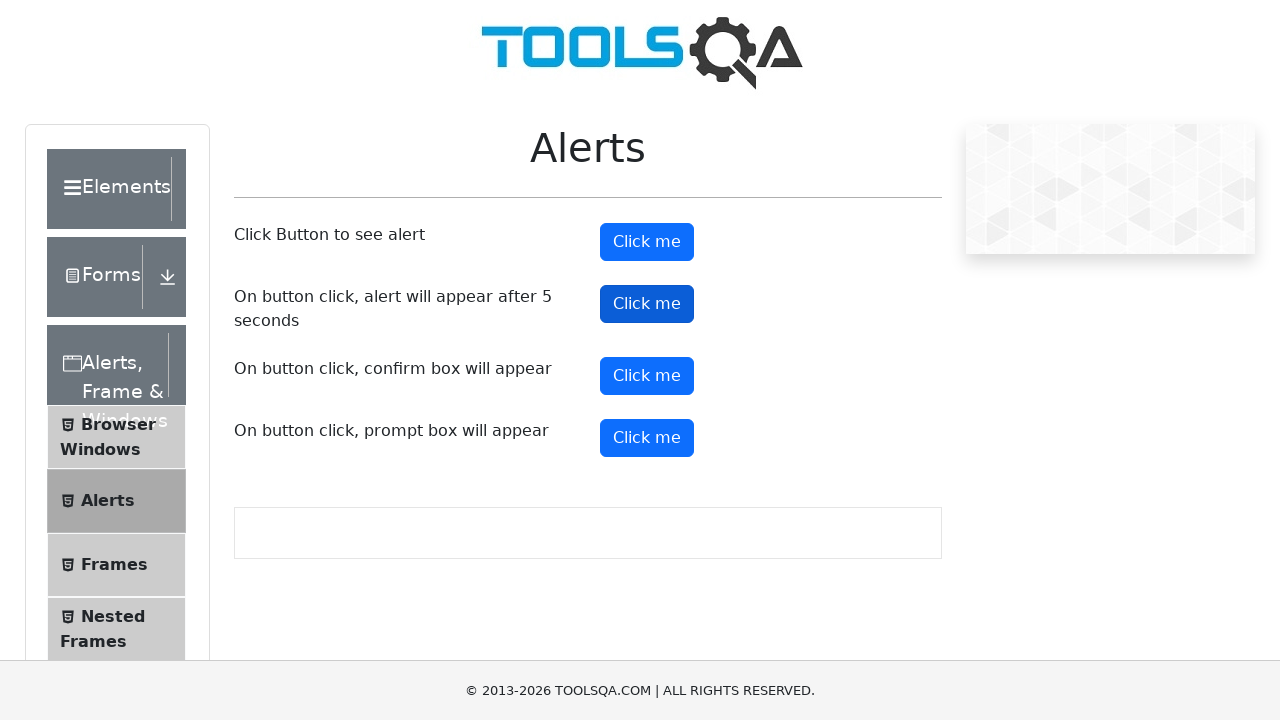

Accepted delayed alert dialog
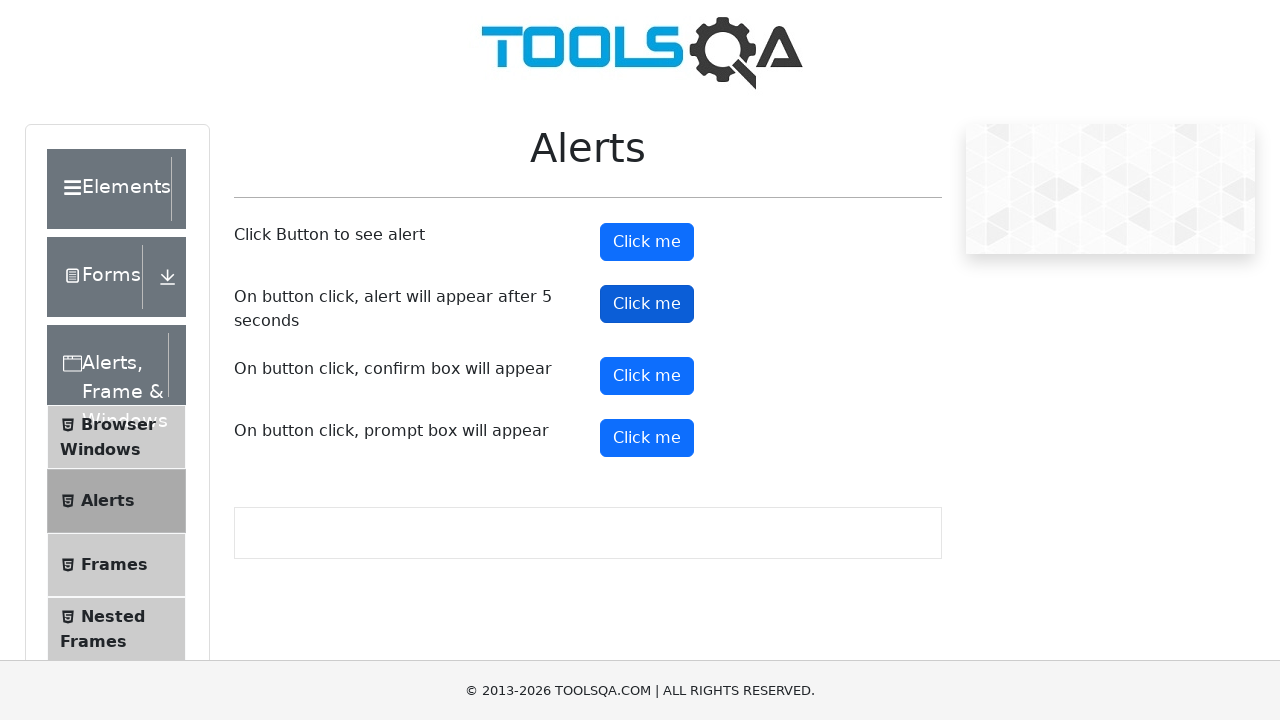

Clicked confirmation alert button at (647, 376) on #confirmButton
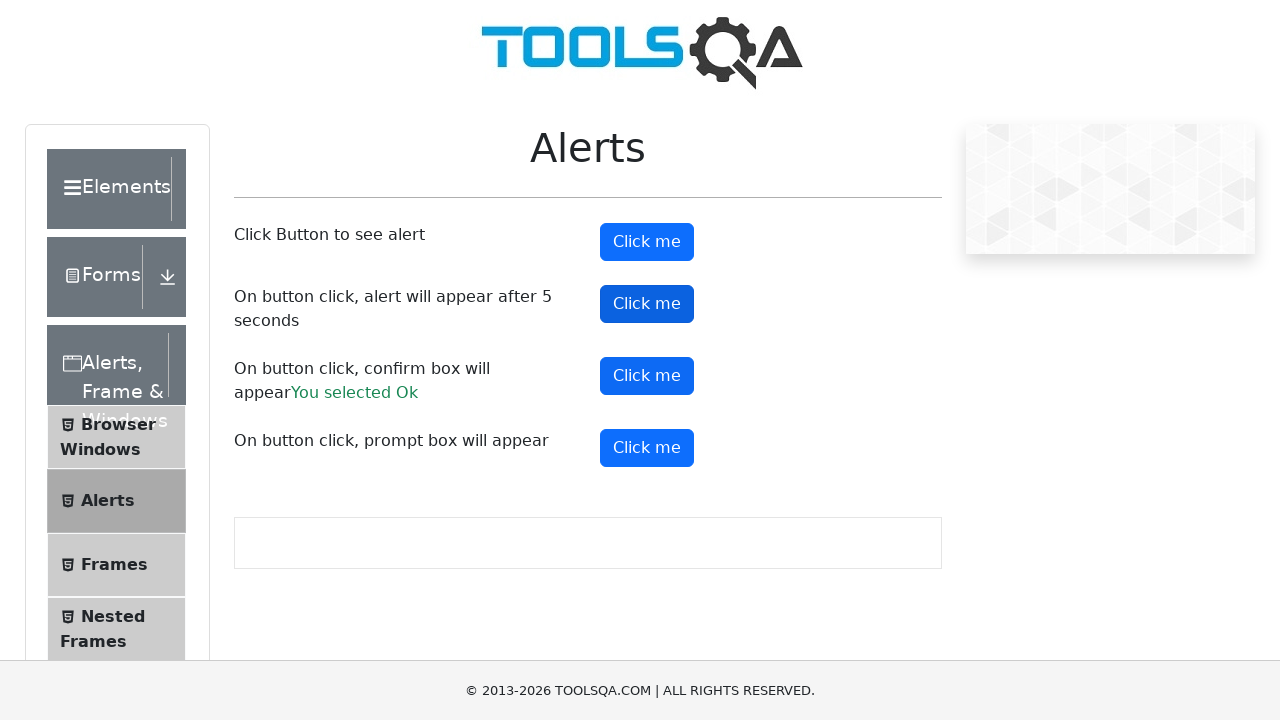

Dismissed confirmation alert dialog
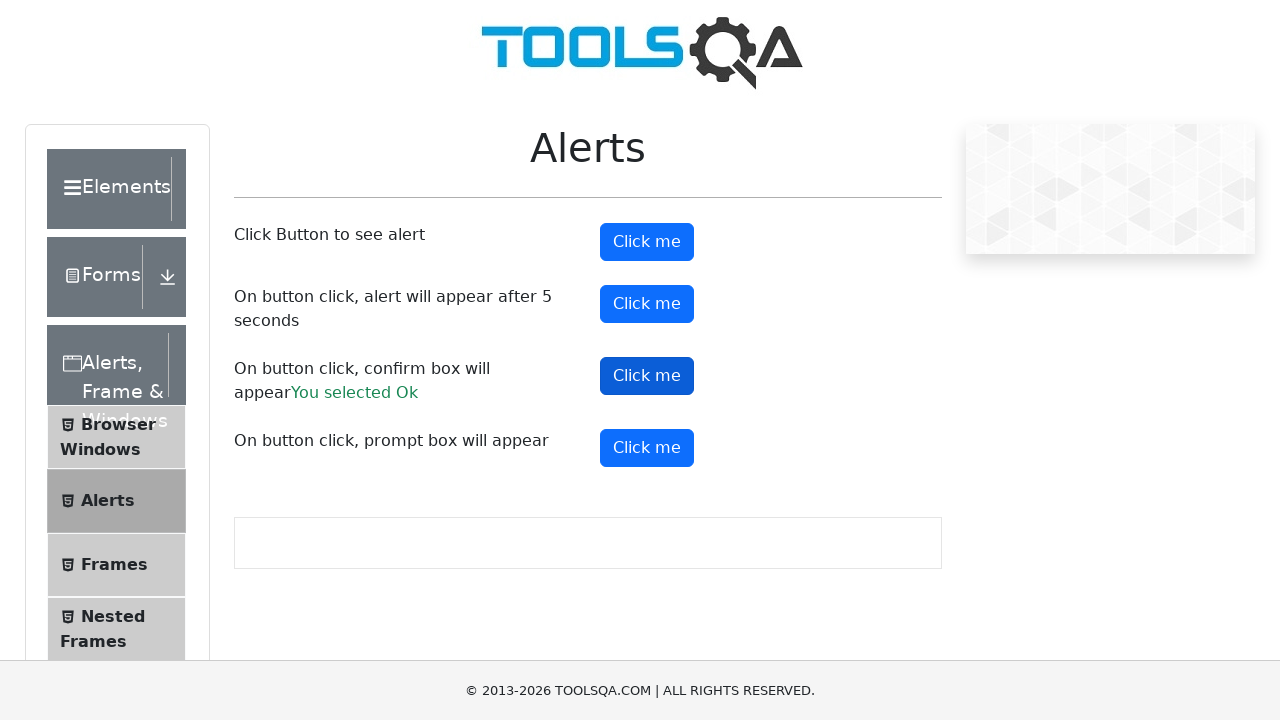

Clicked prompt alert button at (647, 448) on #promtButton
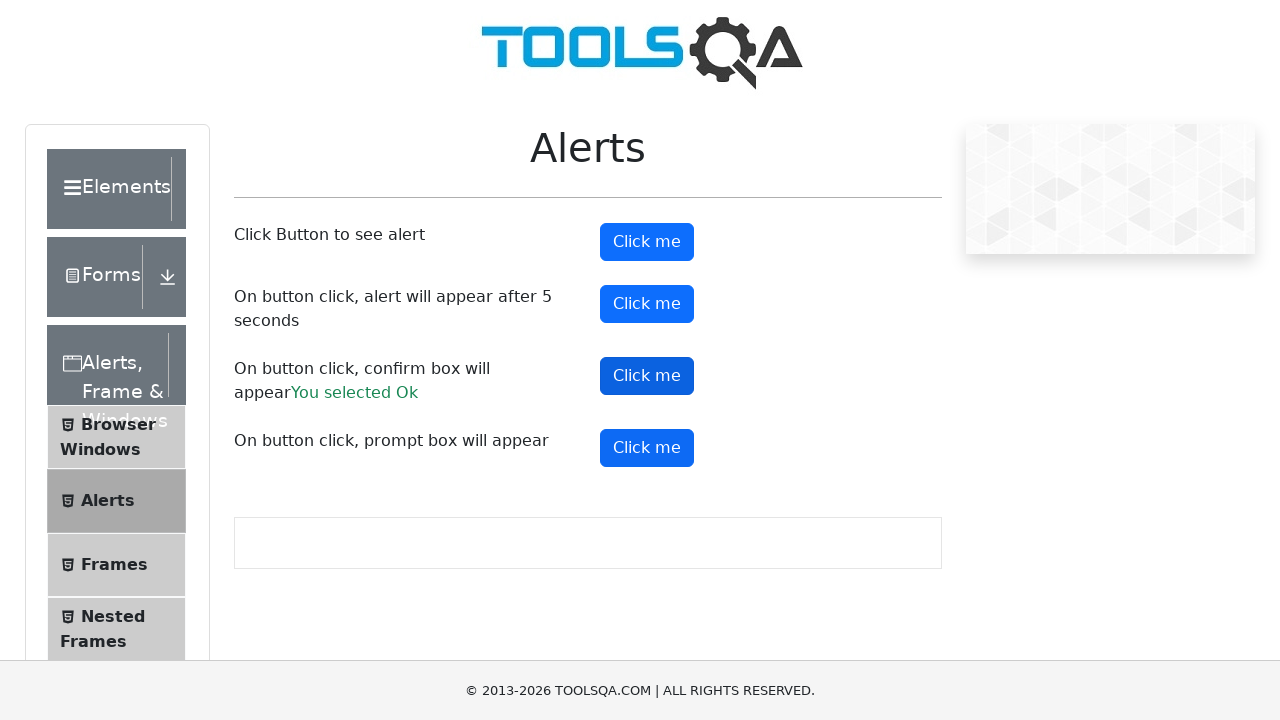

Accepted prompt alert dialog with text 'Krisz'
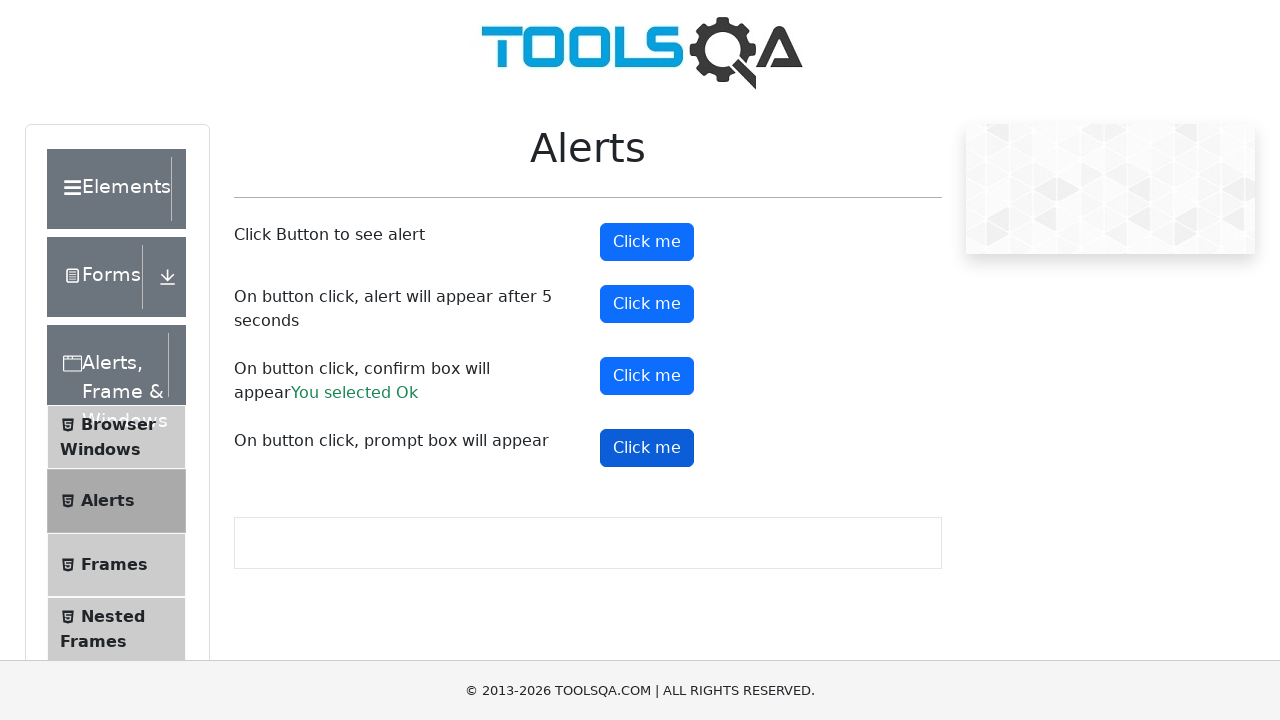

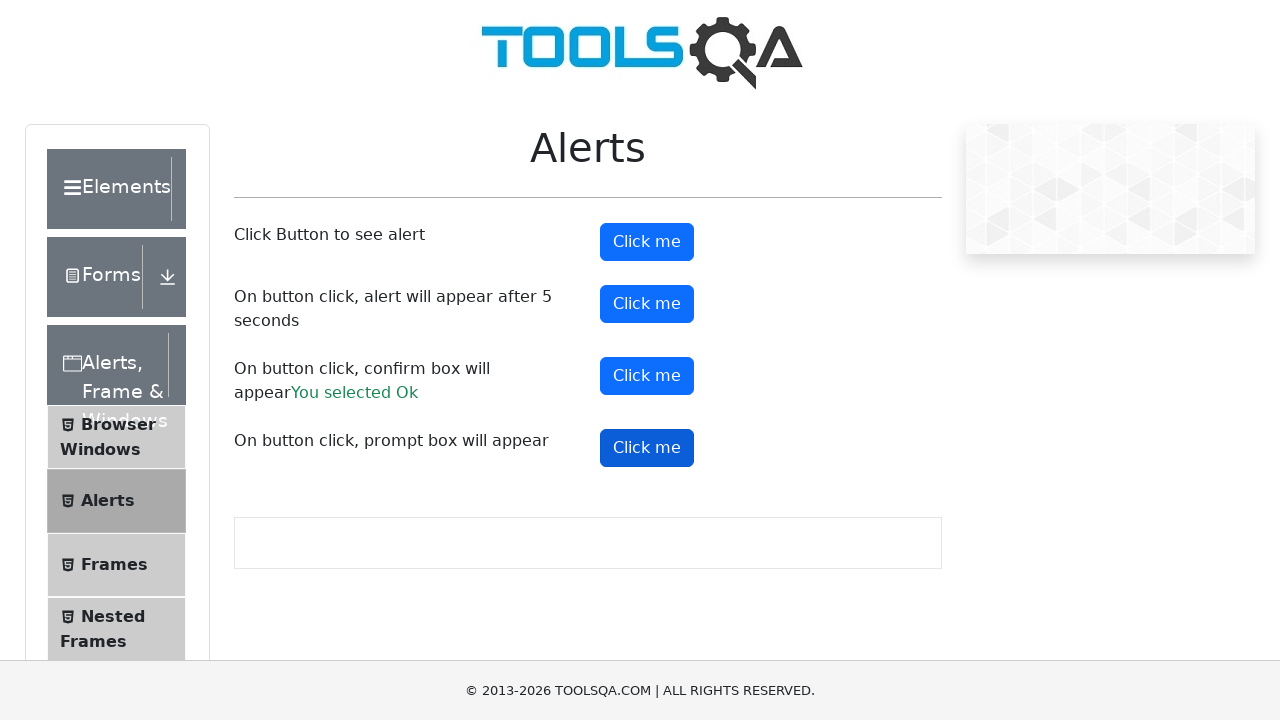